Tests dynamic loading by clicking Start button and waiting for "Hello World!" text to become visible

Starting URL: http://the-internet.herokuapp.com/dynamic_loading/1

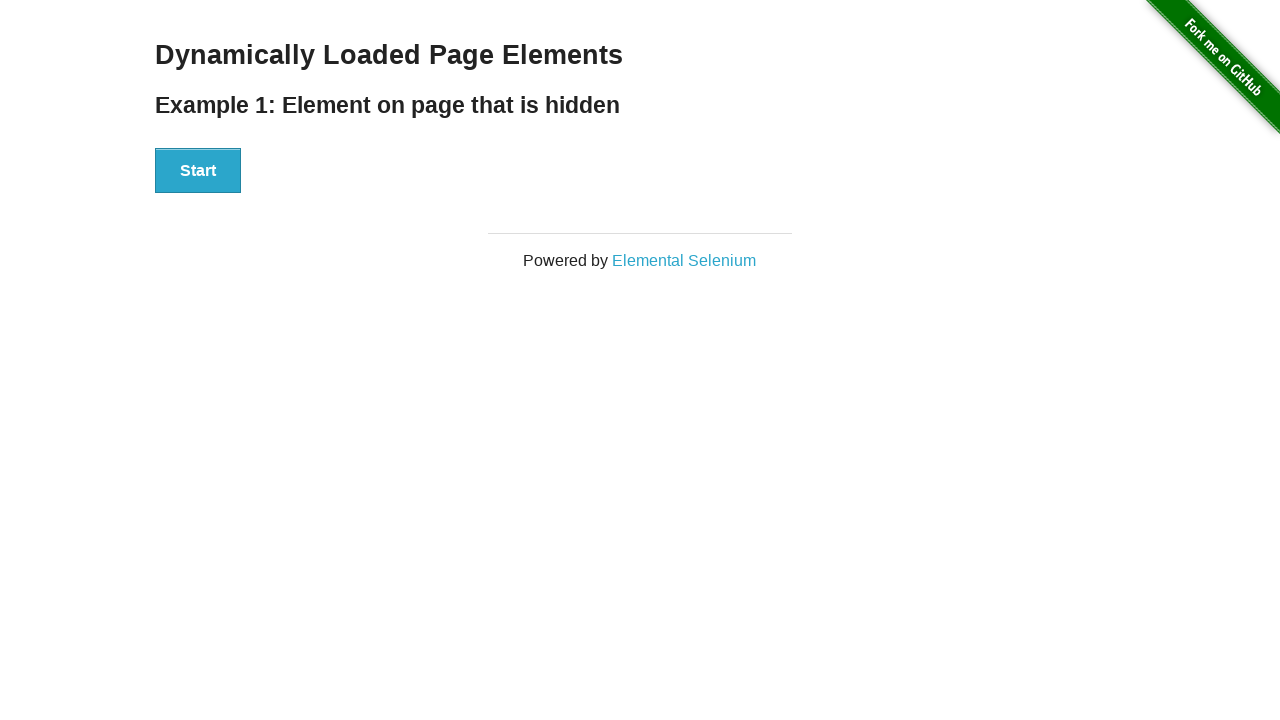

Clicked Start button to initiate dynamic loading at (198, 171) on xpath=//div[@id='start']/button[.='Start']
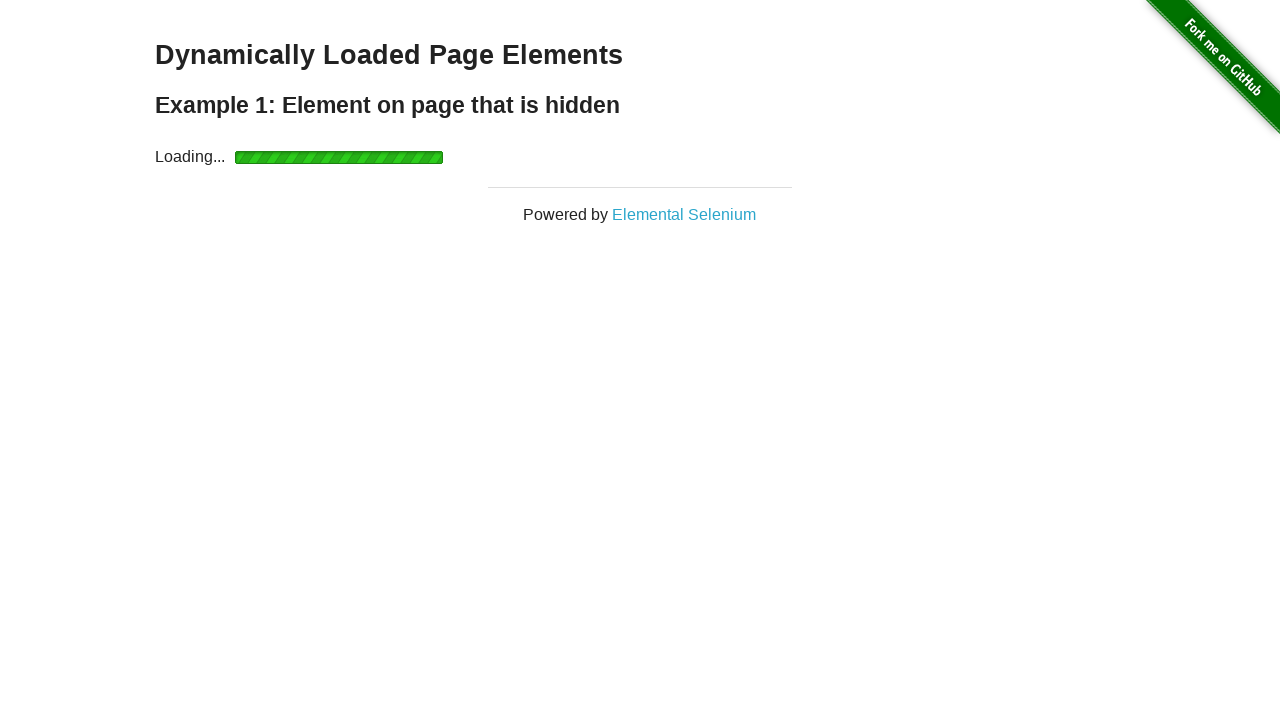

Waited for 'Hello World!' text to become visible
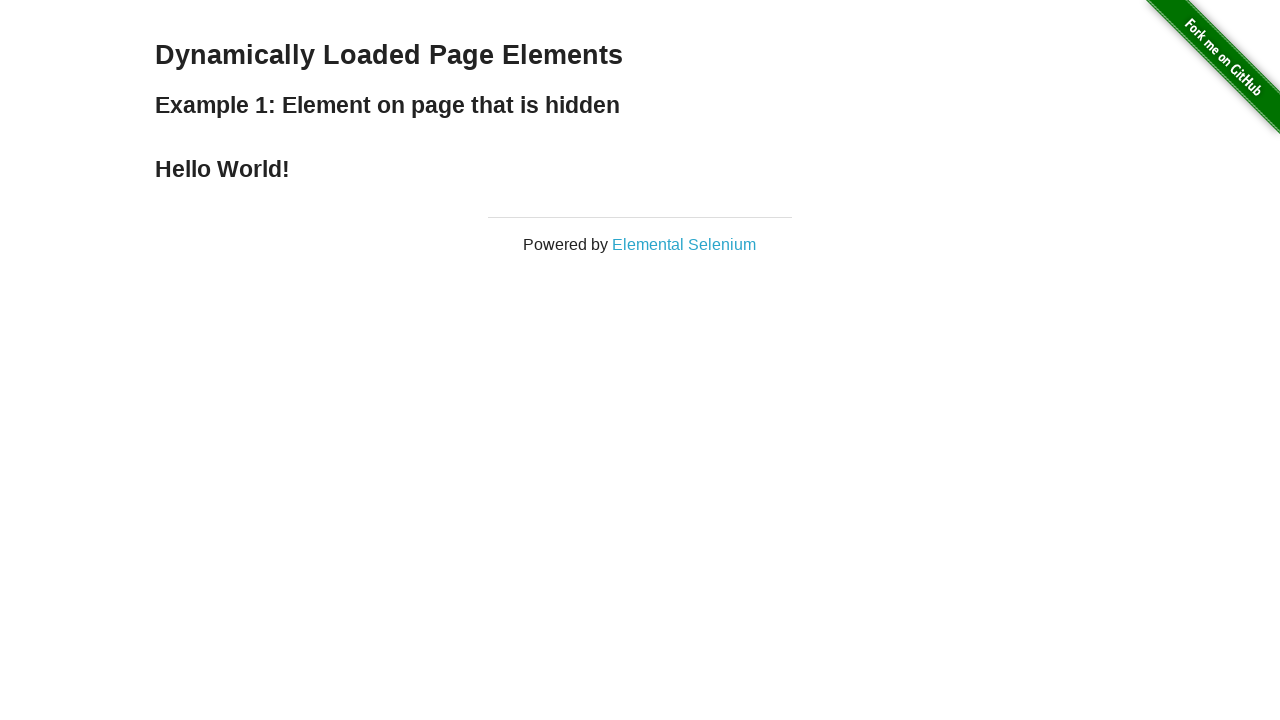

Retrieved text content from 'Hello World!' element
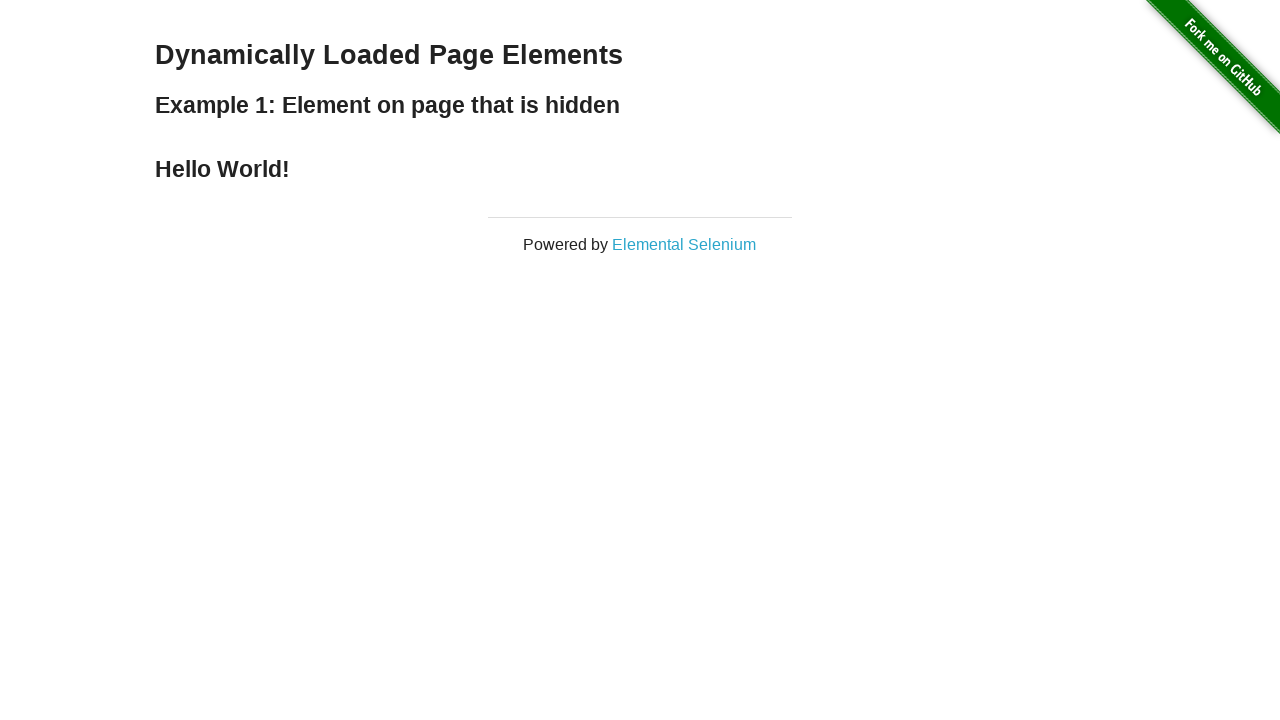

Verified that 'Hello World!' text is present in the element
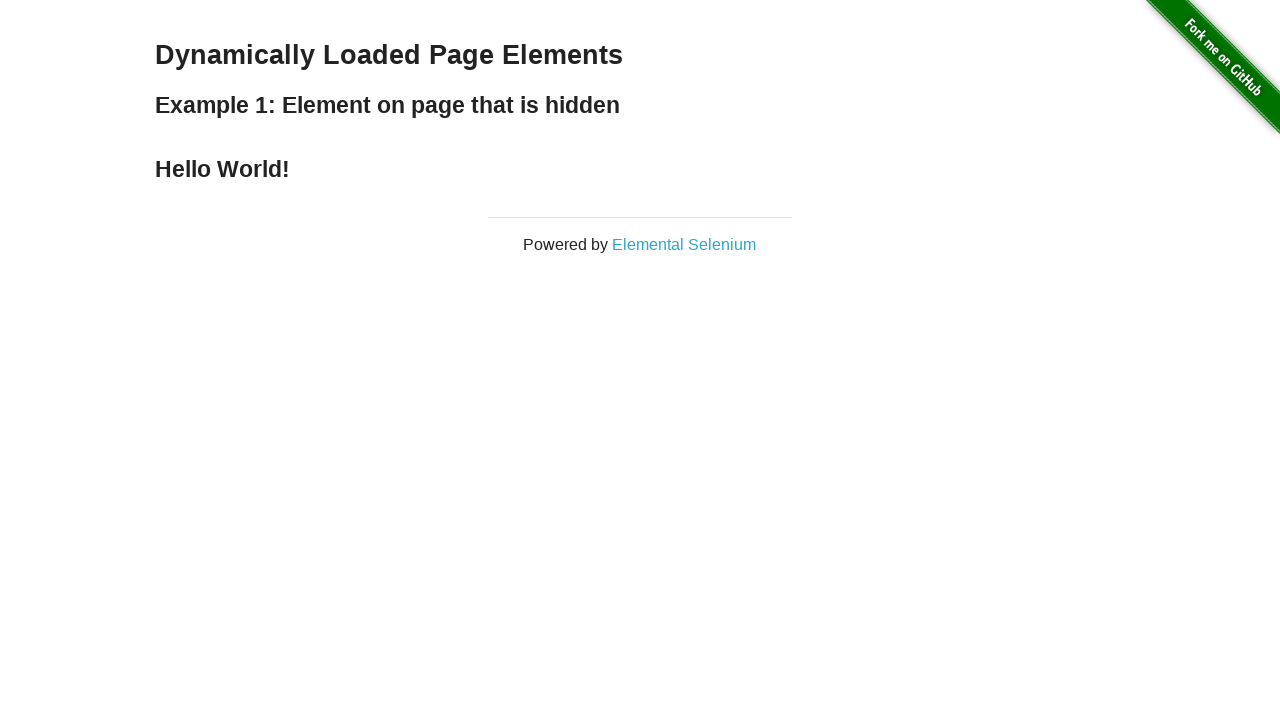

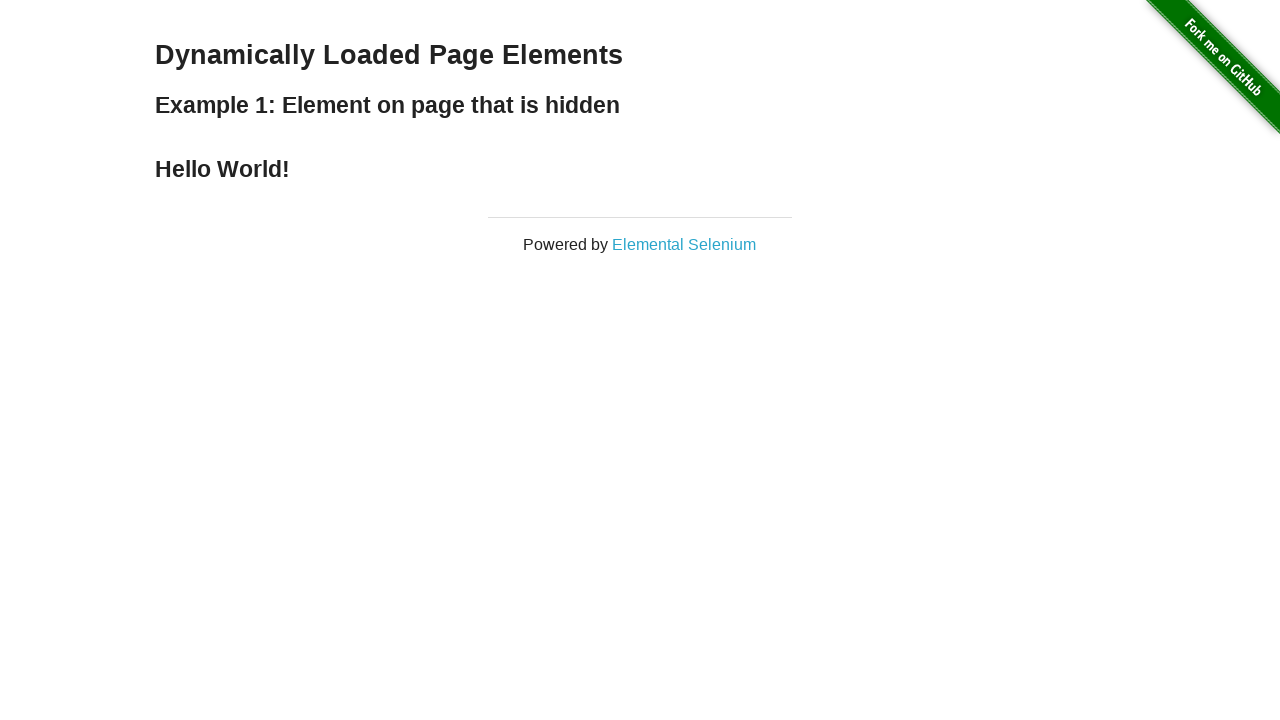